Tests dropdown menu functionality by clicking the dropdown button and selecting the autocomplete option from the menu

Starting URL: https://formy-project.herokuapp.com/dropdown

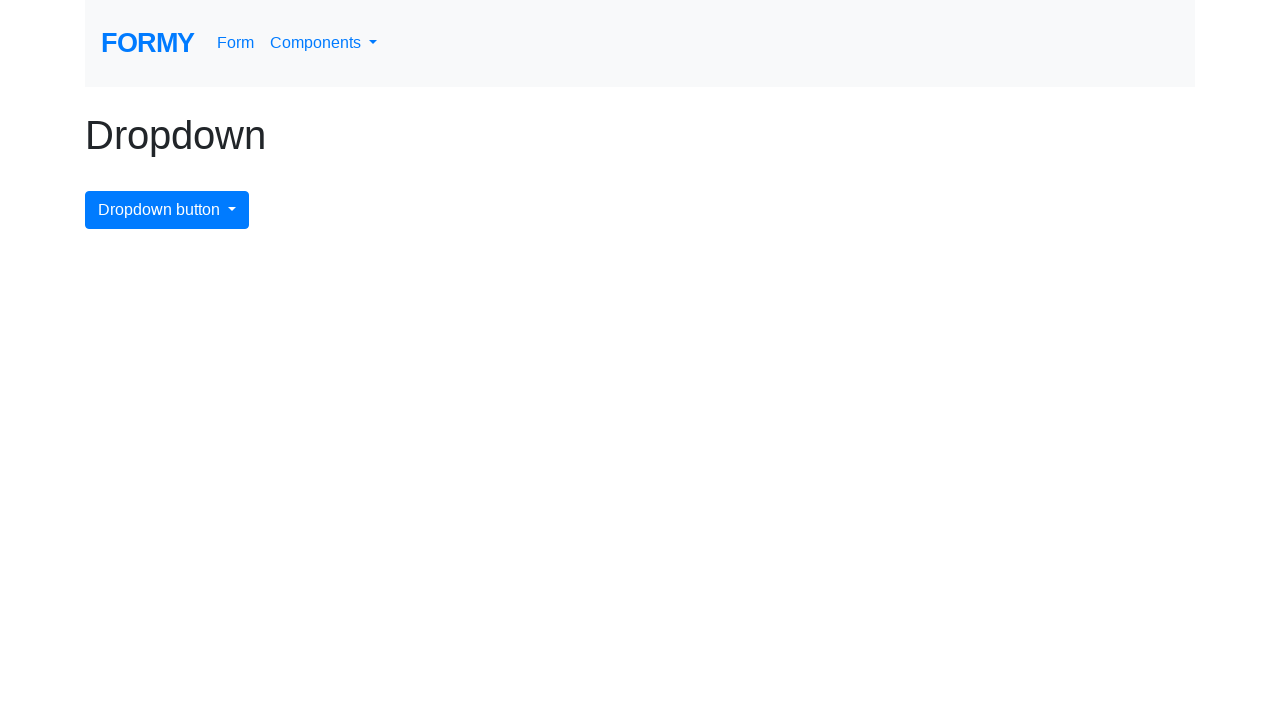

Clicked dropdown menu button to open dropdown at (167, 210) on #dropdownMenuButton
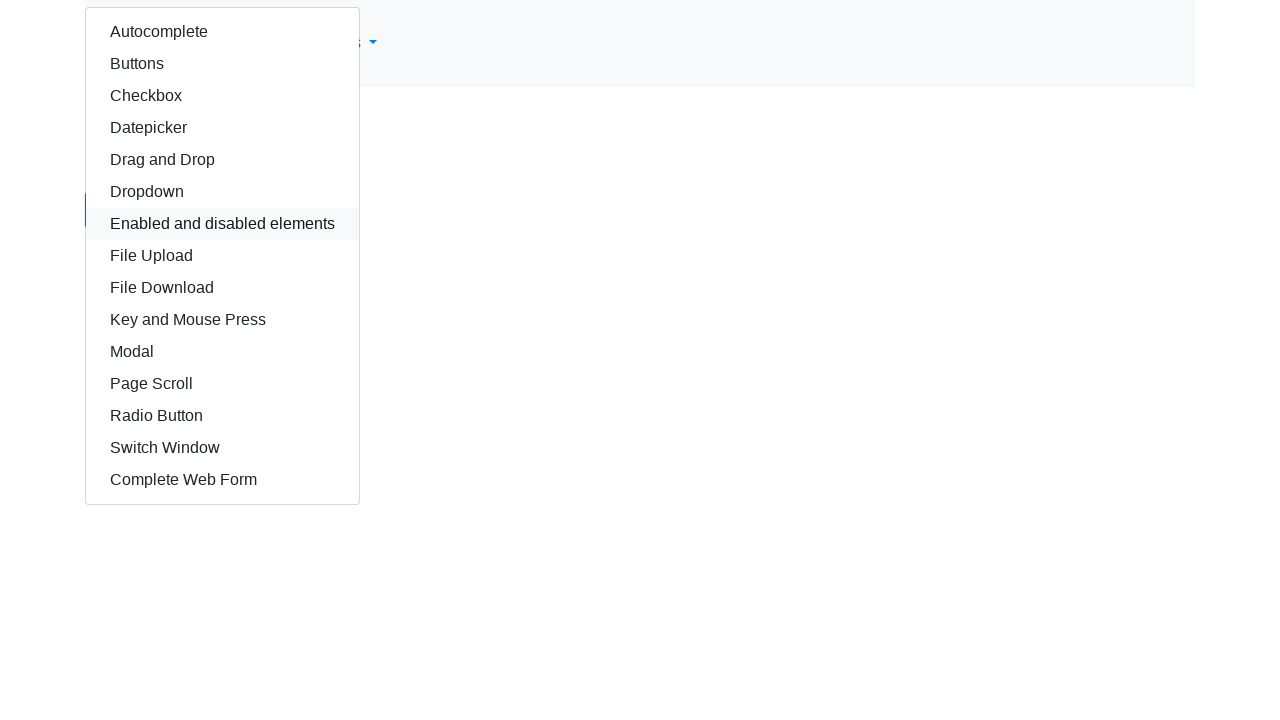

Selected autocomplete option from dropdown menu at (222, 32) on #autocomplete
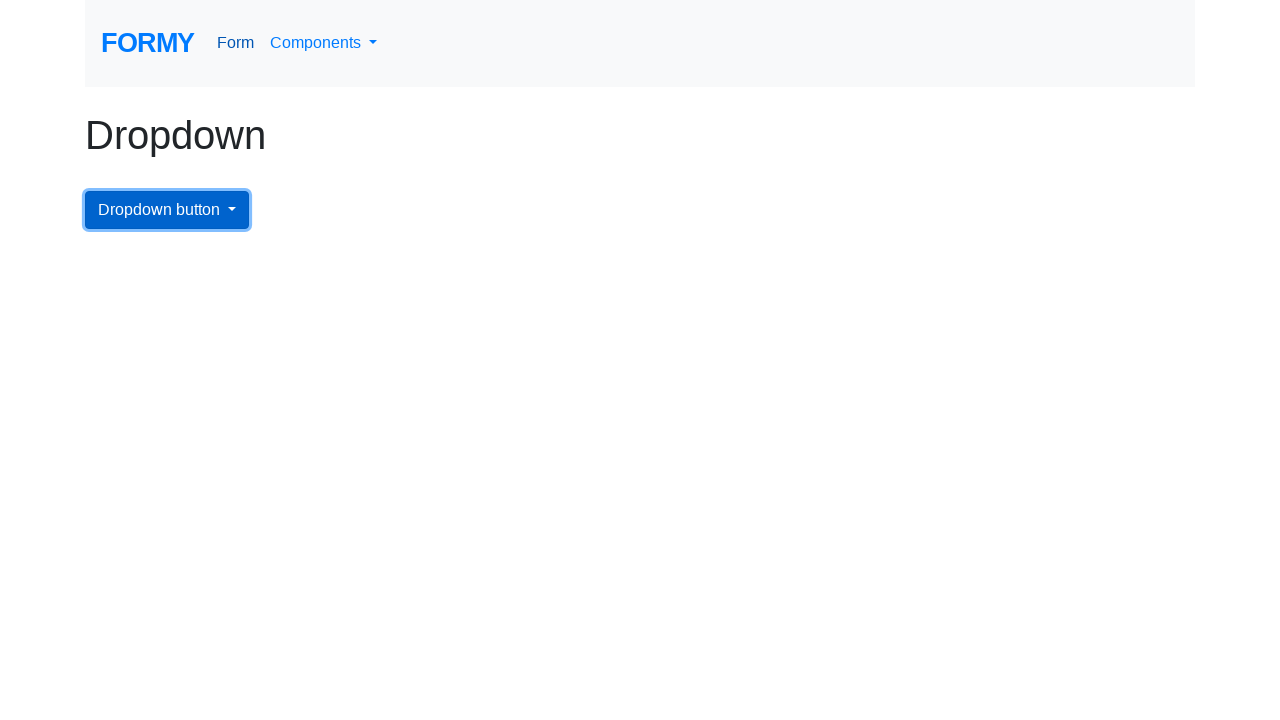

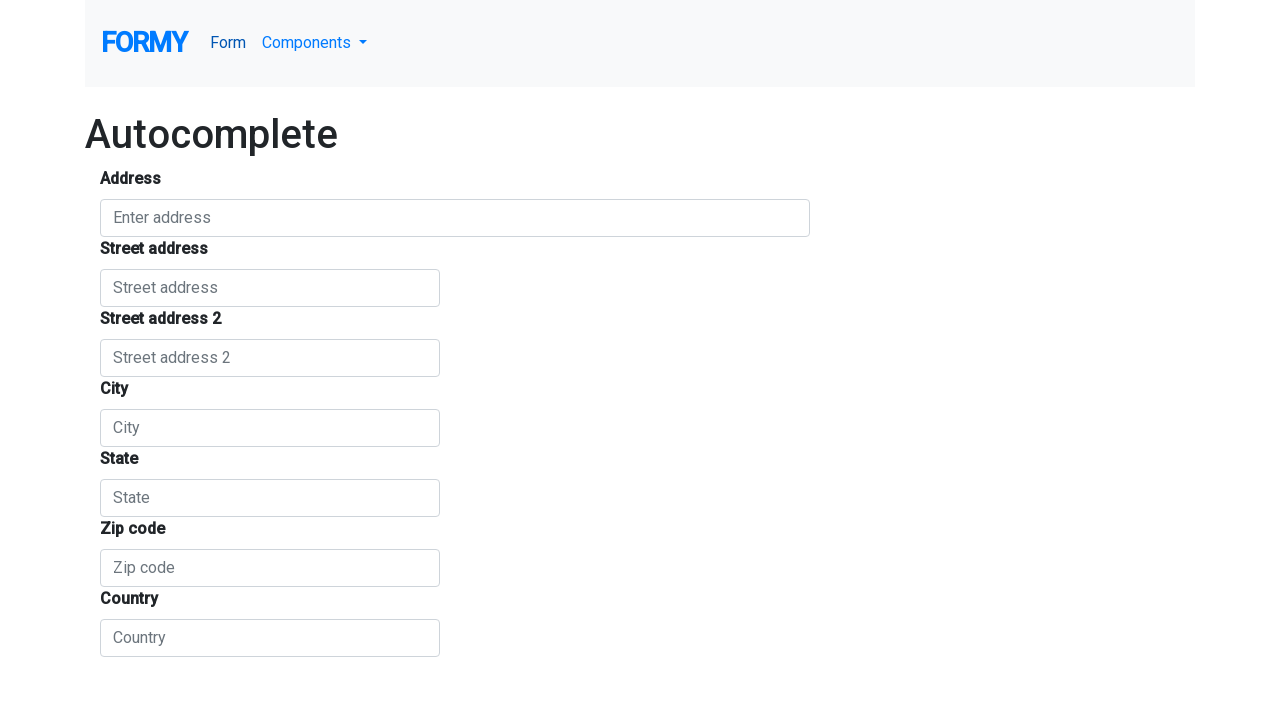